Tests keyboard modifier key functionality by holding CTRL while clicking multiple navigation links on the Selenium website, which opens each link in a new tab

Starting URL: https://www.selenium.dev/

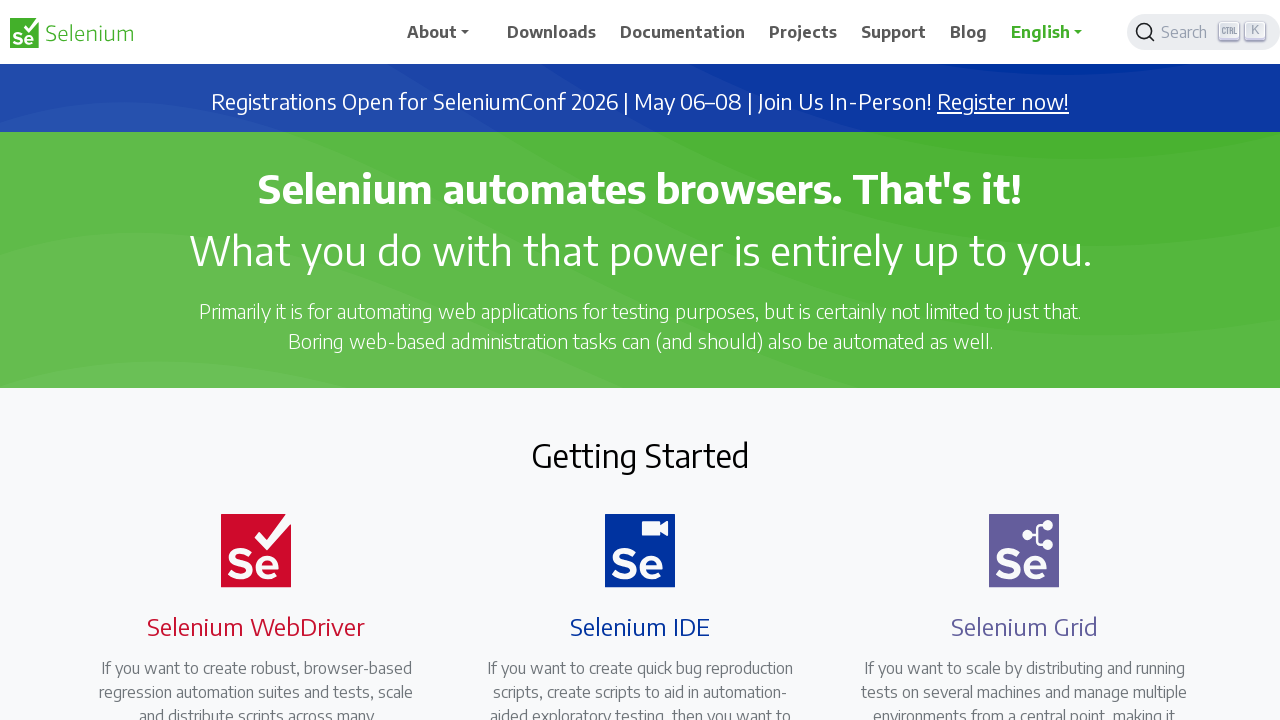

Waited for navigation links to be visible
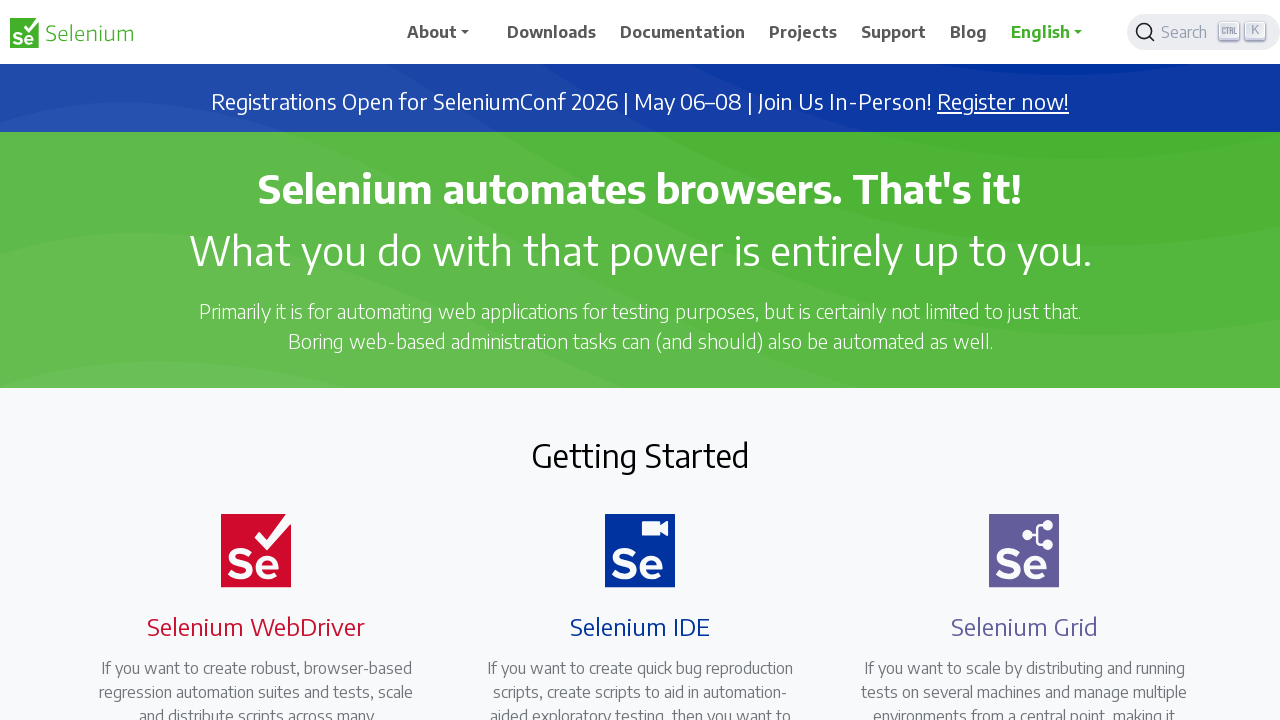

Located all navigation links on the page
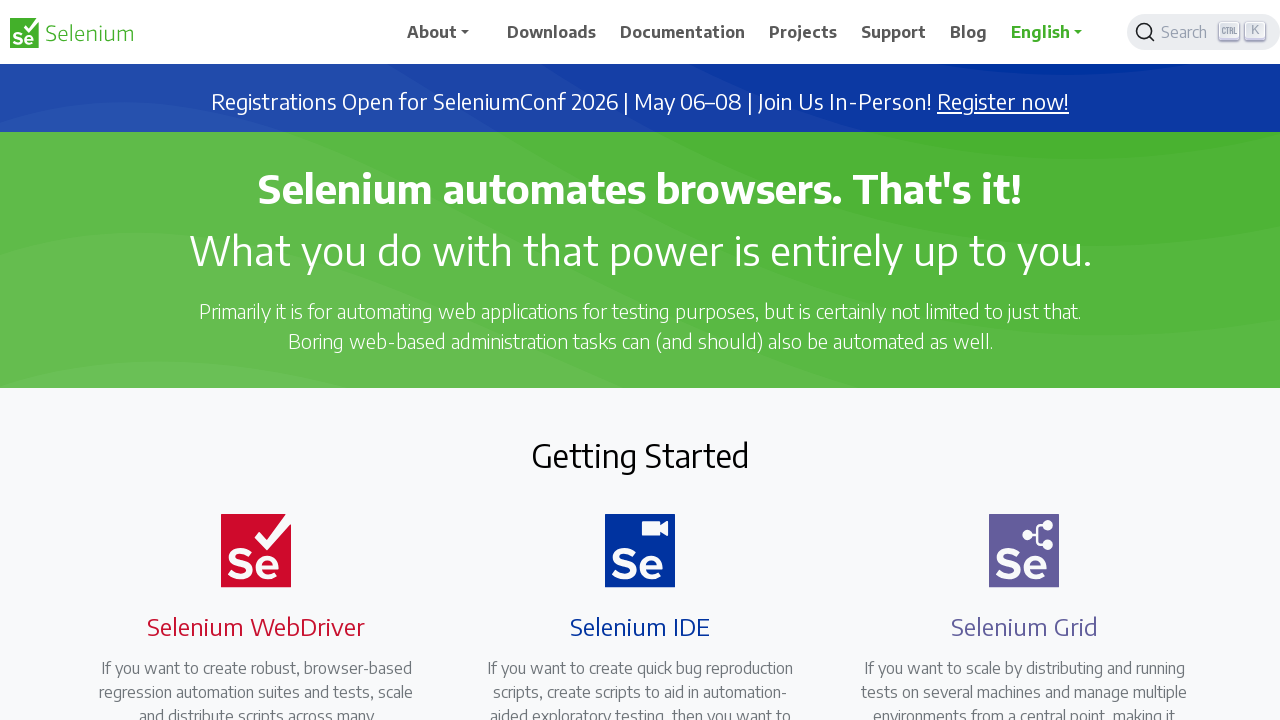

Found 7 navigation links to click
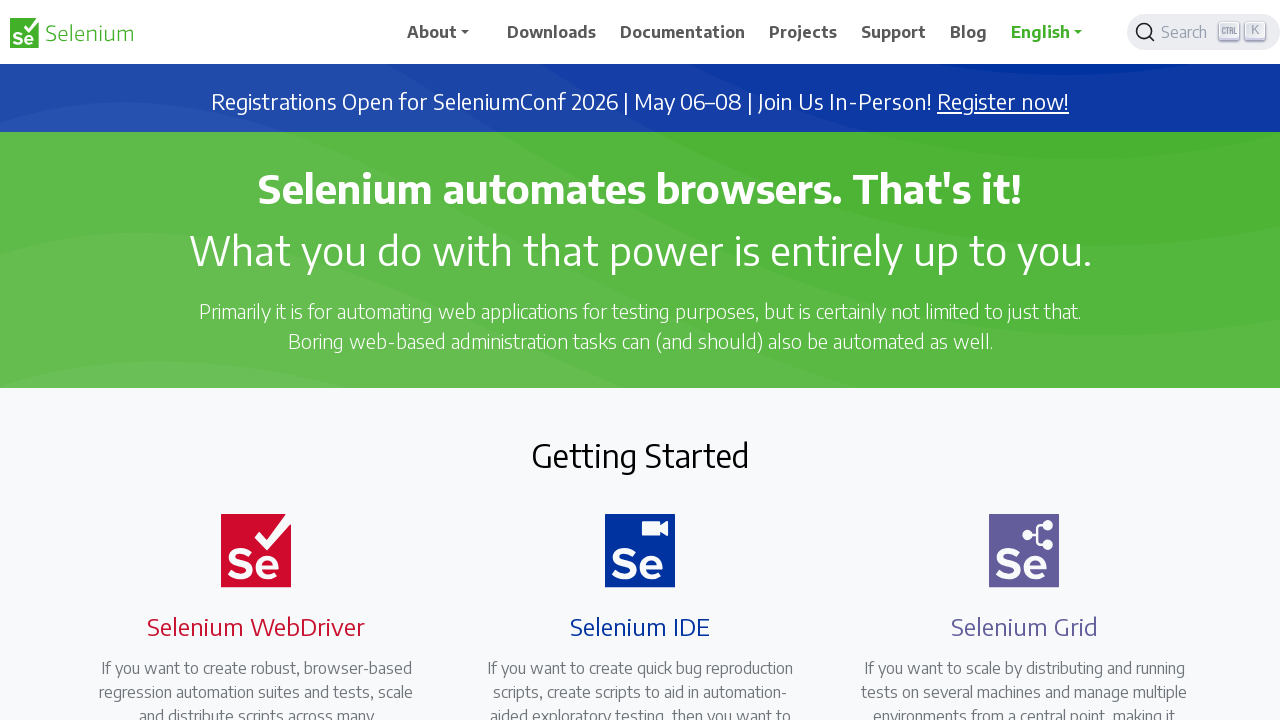

Clicked navigation link 1 while holding CTRL to open in new tab at (445, 32) on a.nav-link >> nth=0
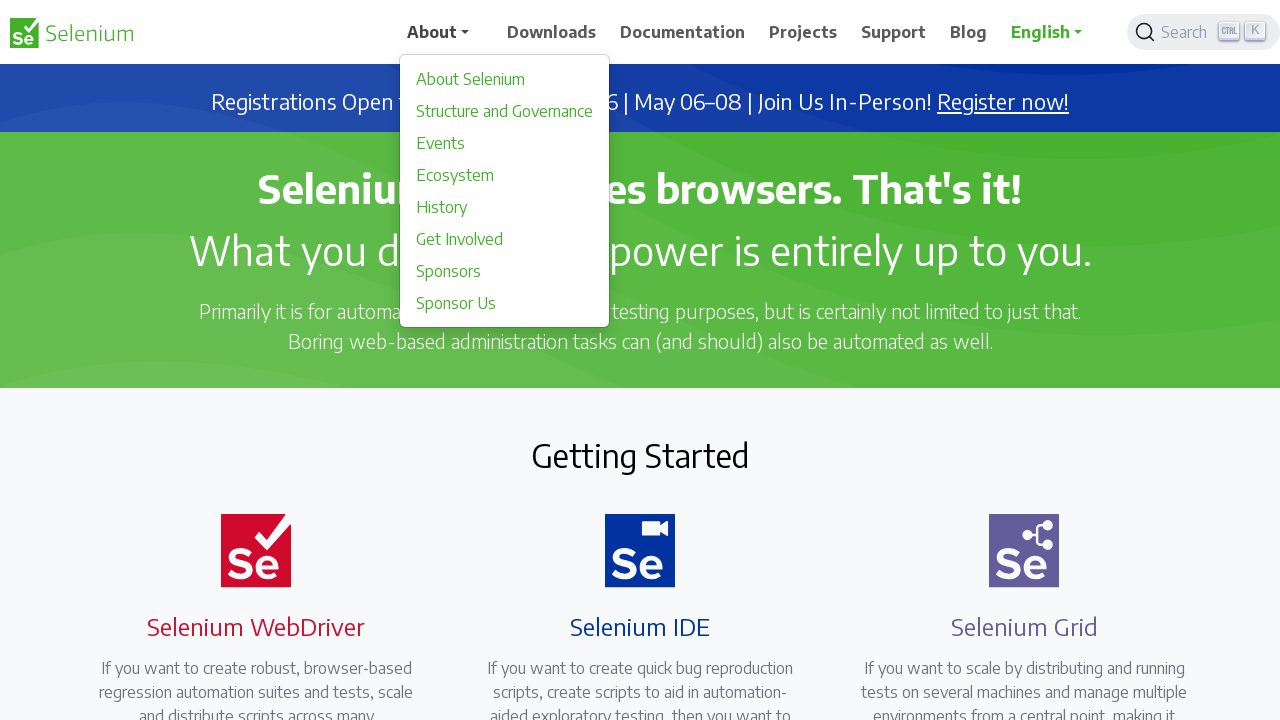

Clicked navigation link 2 while holding CTRL to open in new tab at (552, 32) on a.nav-link >> nth=1
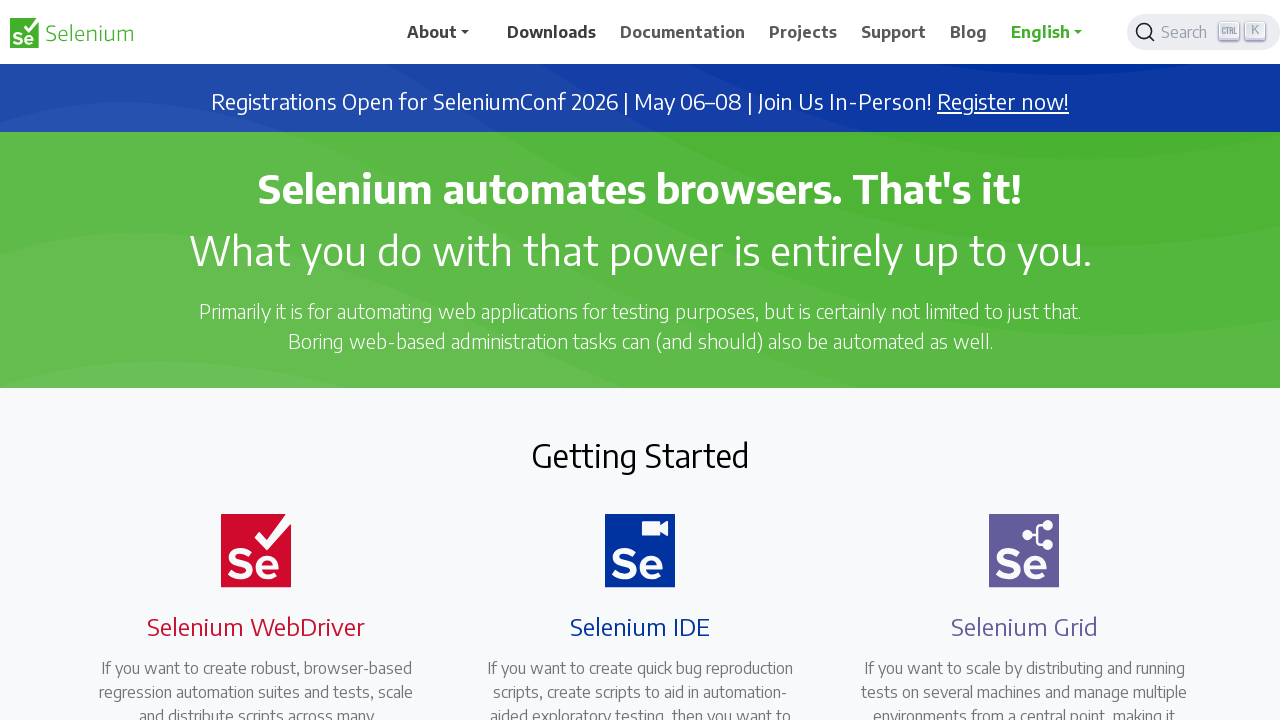

Clicked navigation link 3 while holding CTRL to open in new tab at (683, 32) on a.nav-link >> nth=2
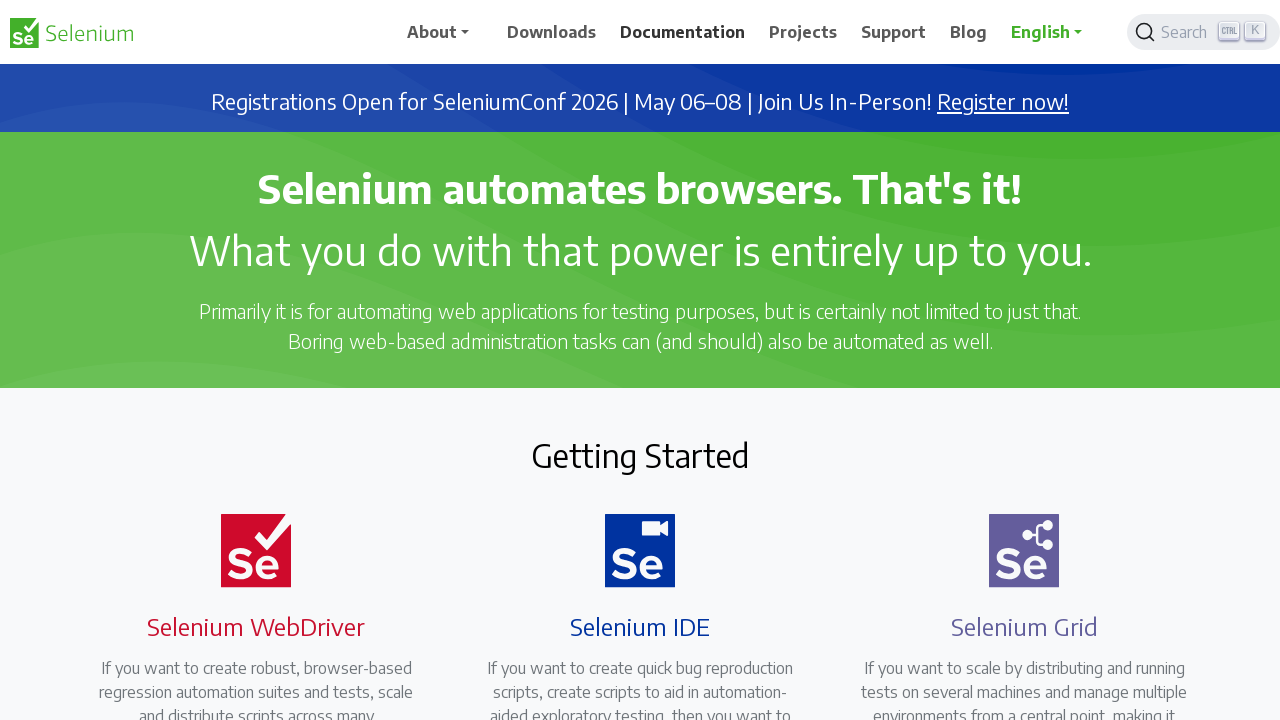

Clicked navigation link 4 while holding CTRL to open in new tab at (803, 32) on a.nav-link >> nth=3
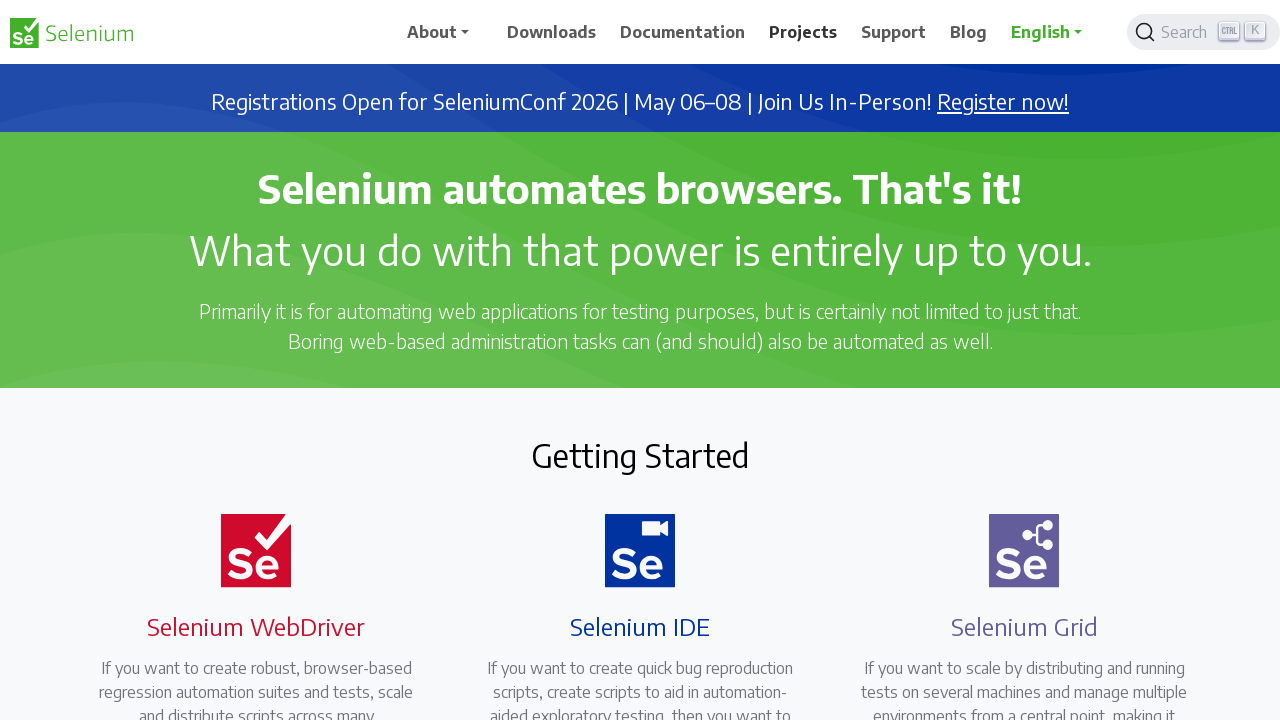

Clicked navigation link 5 while holding CTRL to open in new tab at (894, 32) on a.nav-link >> nth=4
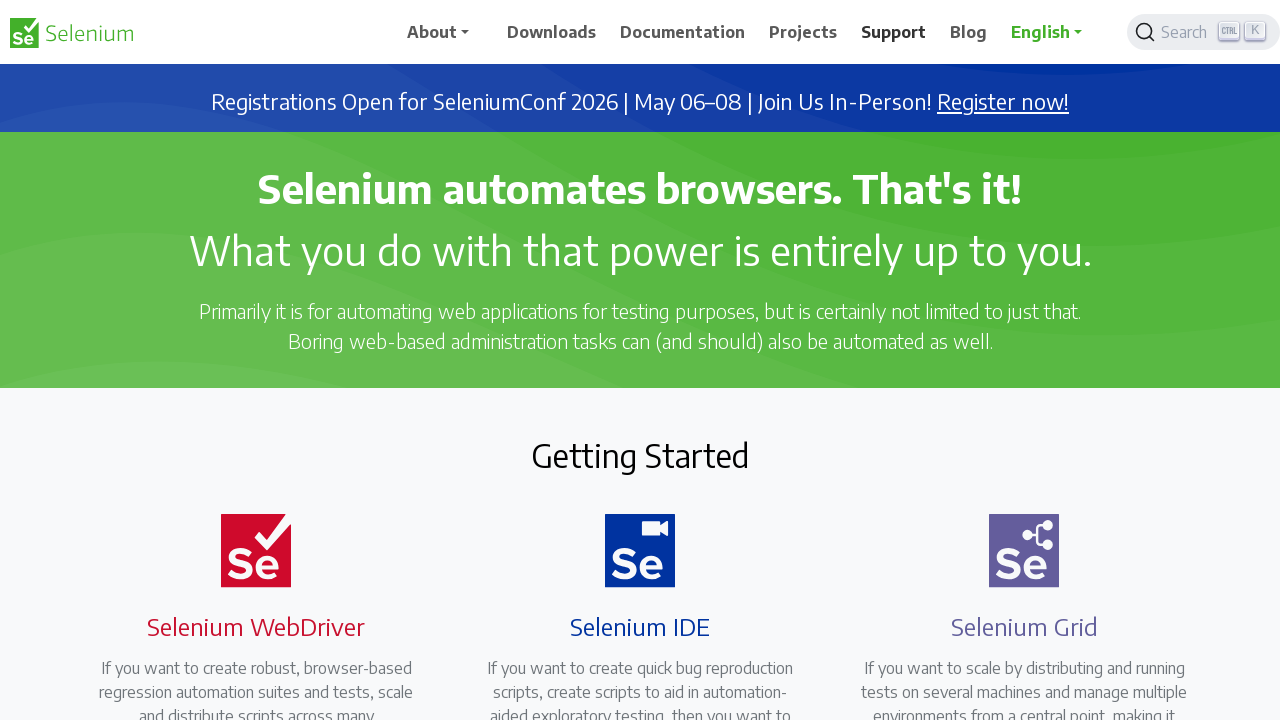

Clicked navigation link 6 while holding CTRL to open in new tab at (969, 32) on a.nav-link >> nth=5
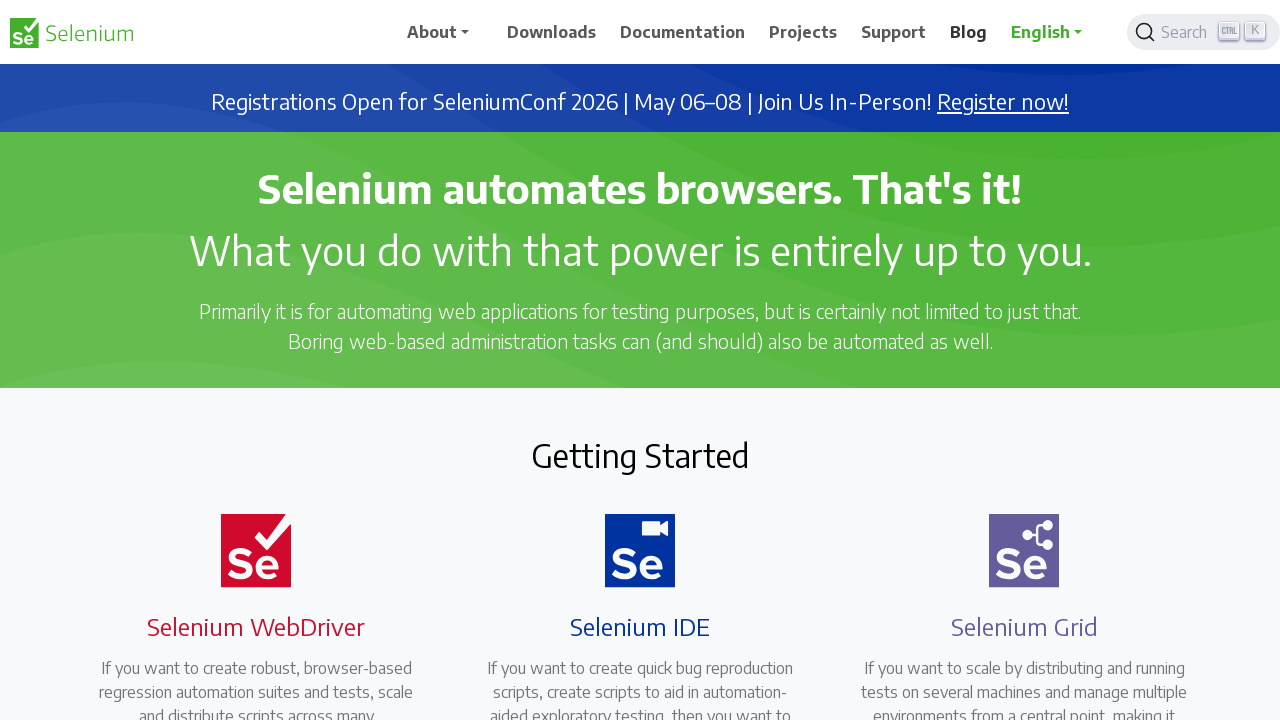

Clicked navigation link 7 while holding CTRL to open in new tab at (1053, 32) on a.nav-link >> nth=6
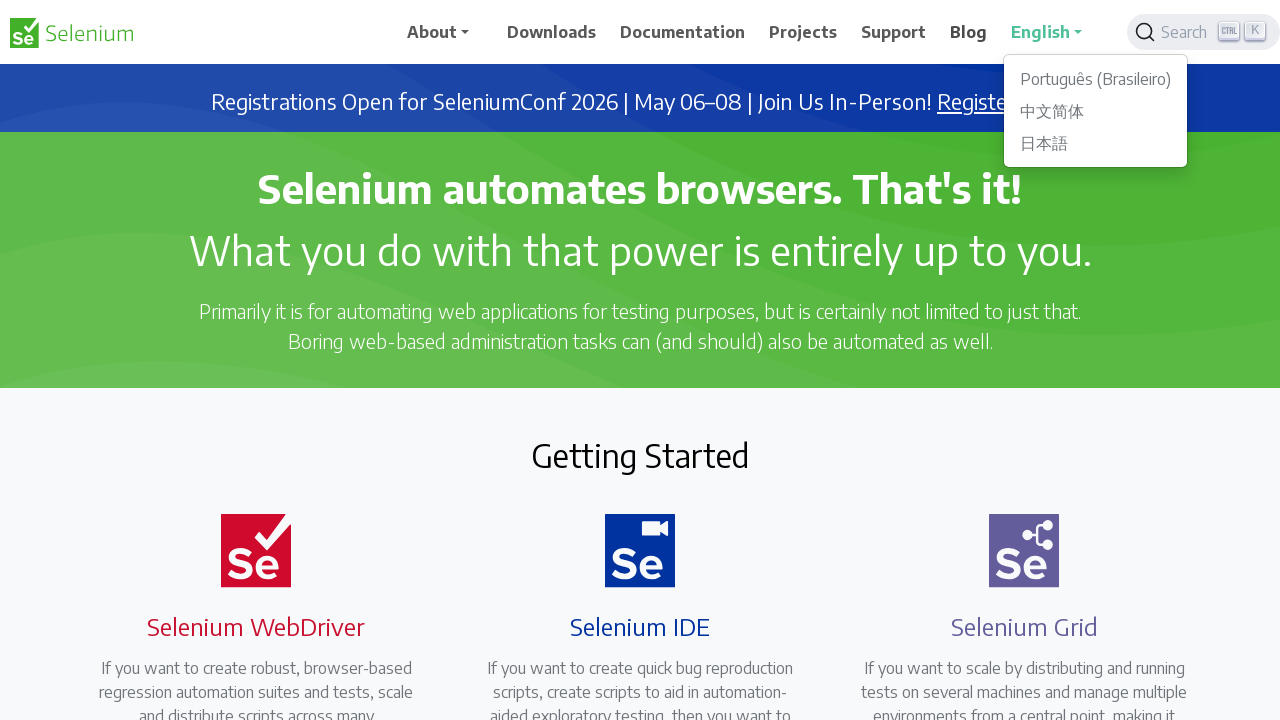

Waited 1 second for all new tabs to open
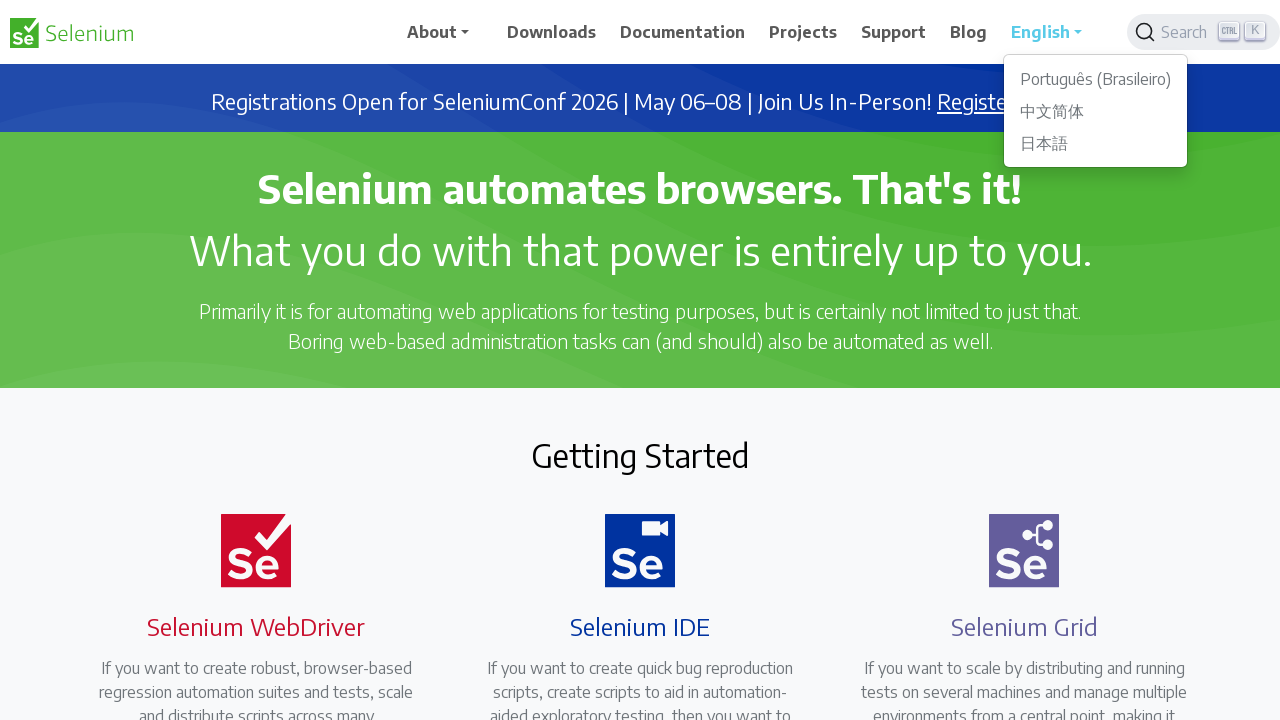

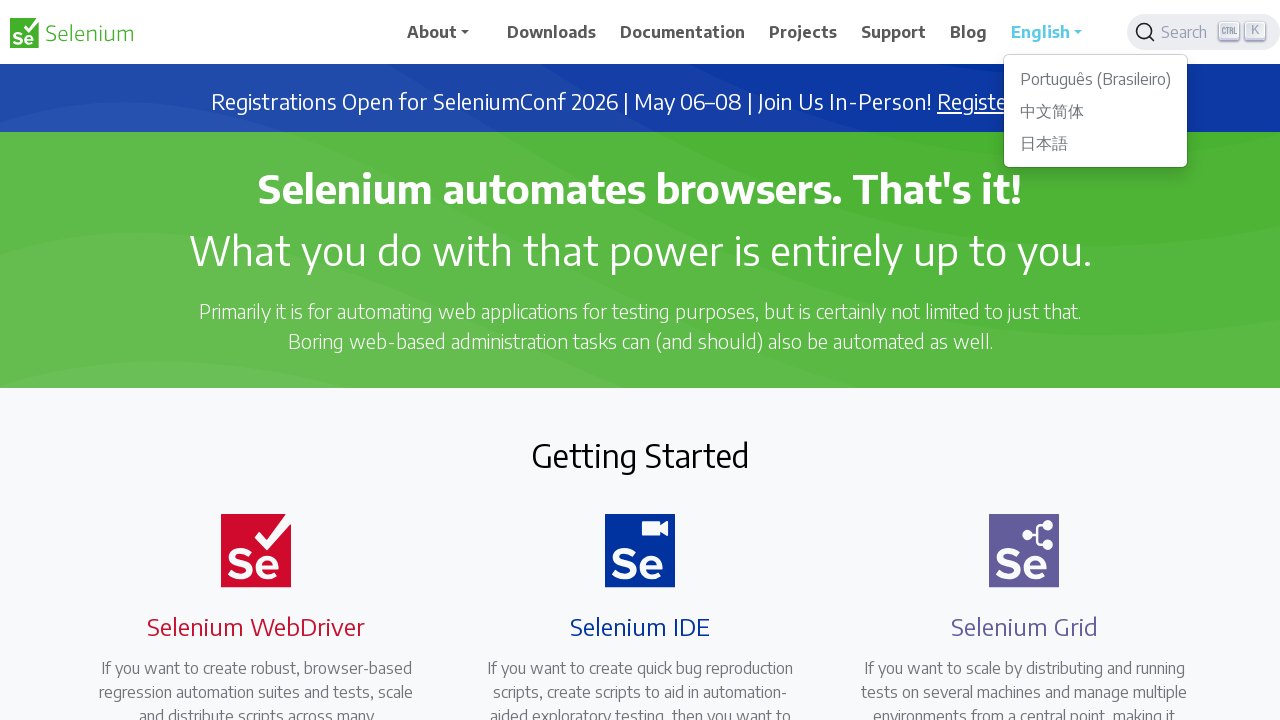